Tests color palette functionality by locating a color picker, changing the color to red, then navigating away and back to verify the color picker remains functional.

Starting URL: https://bob-takuya.github.io/genshi-studio/studio

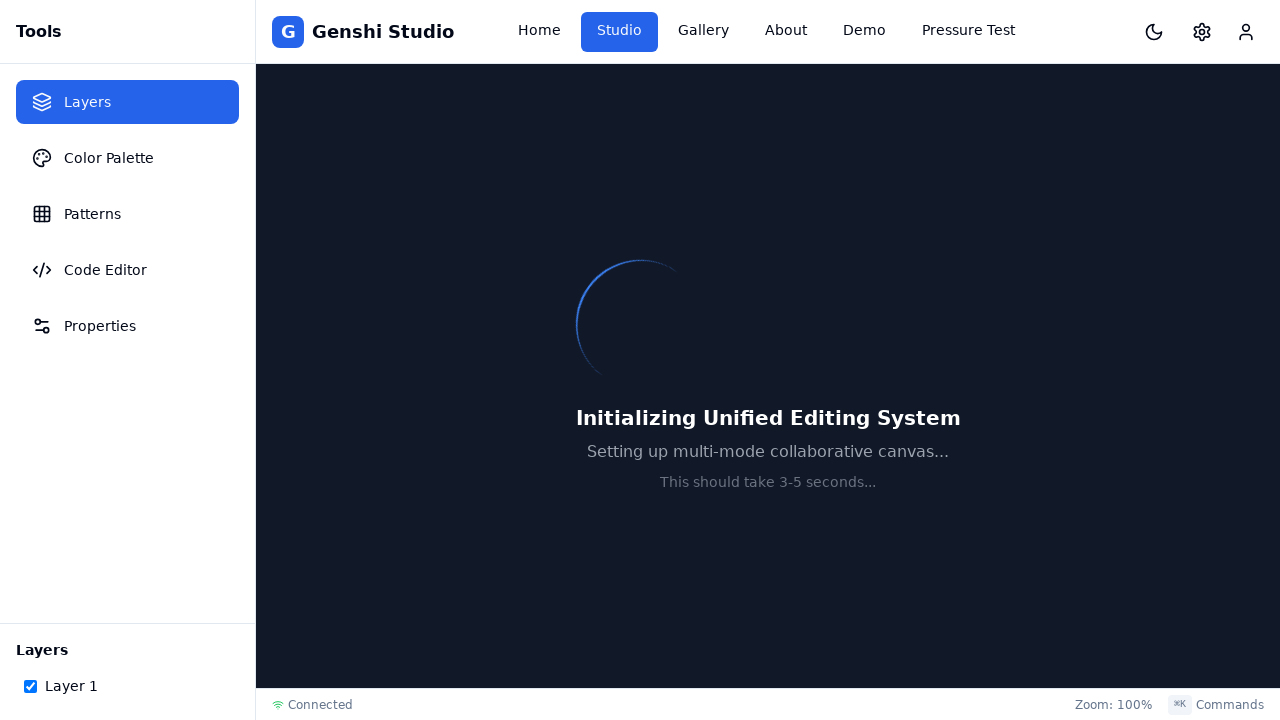

Waited for page to load (networkidle)
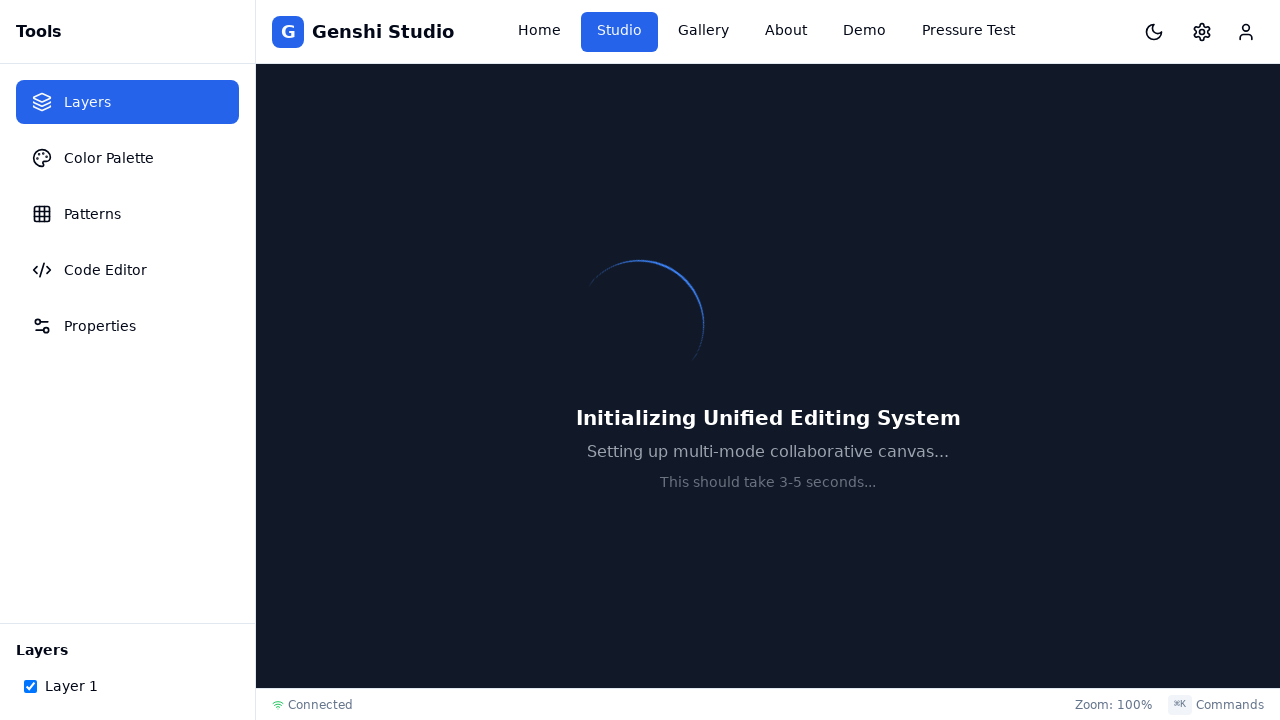

Located color picker element
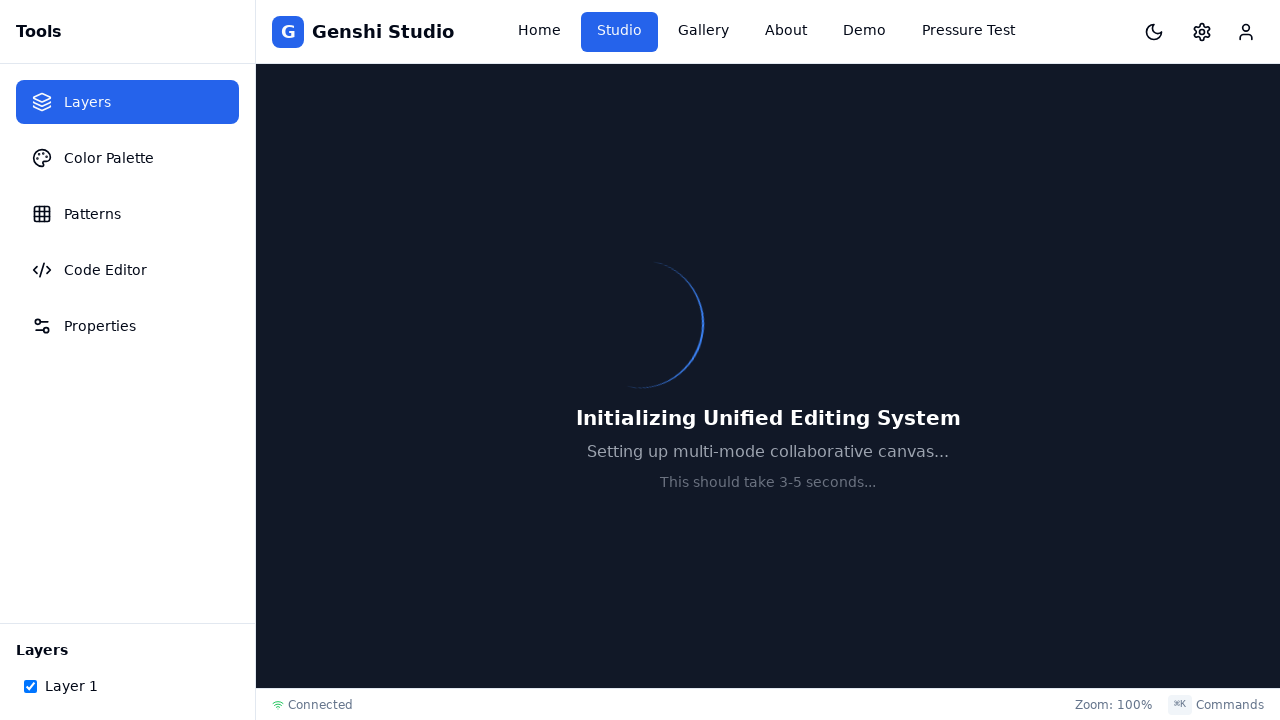

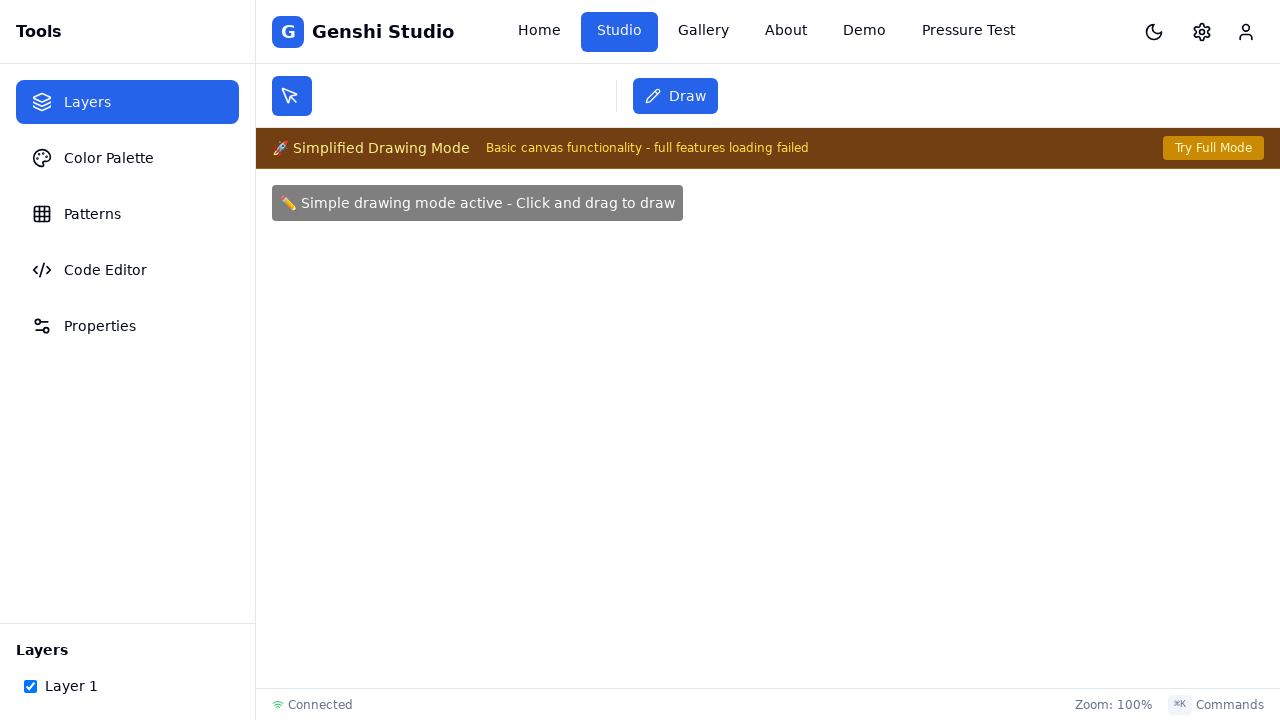